Tests explicit wait functionality by waiting for a price element to display "$100", then clicking a button, reading a value from the page, calculating a mathematical result, filling it into an answer field, and submitting the form.

Starting URL: http://suninjuly.github.io/explicit_wait2.html

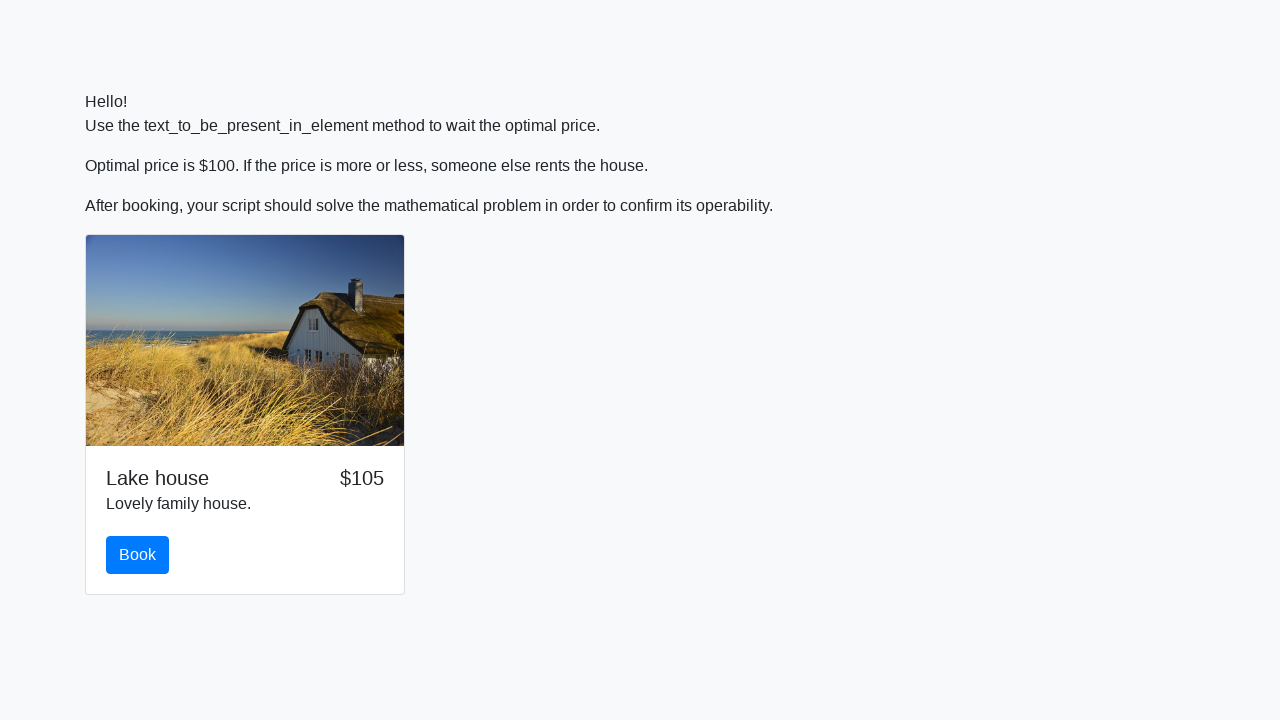

Waited for price element to display '$100'
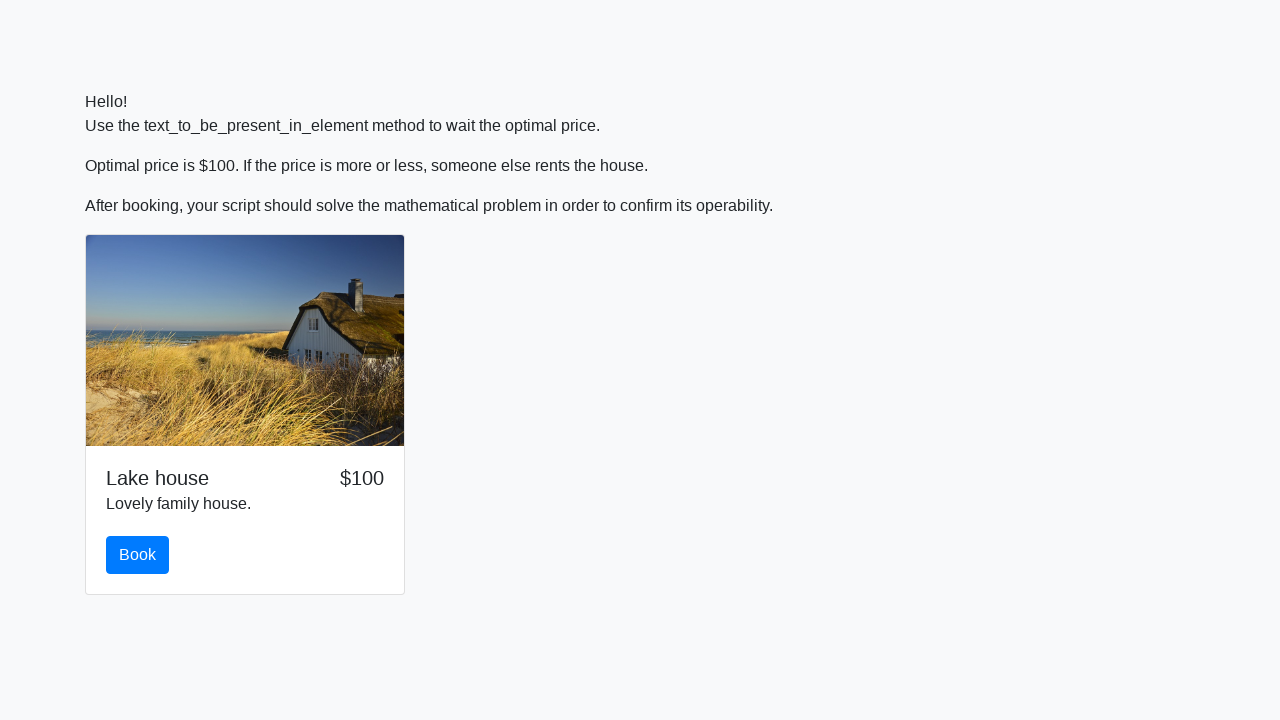

Clicked the book button at (138, 555) on button#book.btn.btn-primary
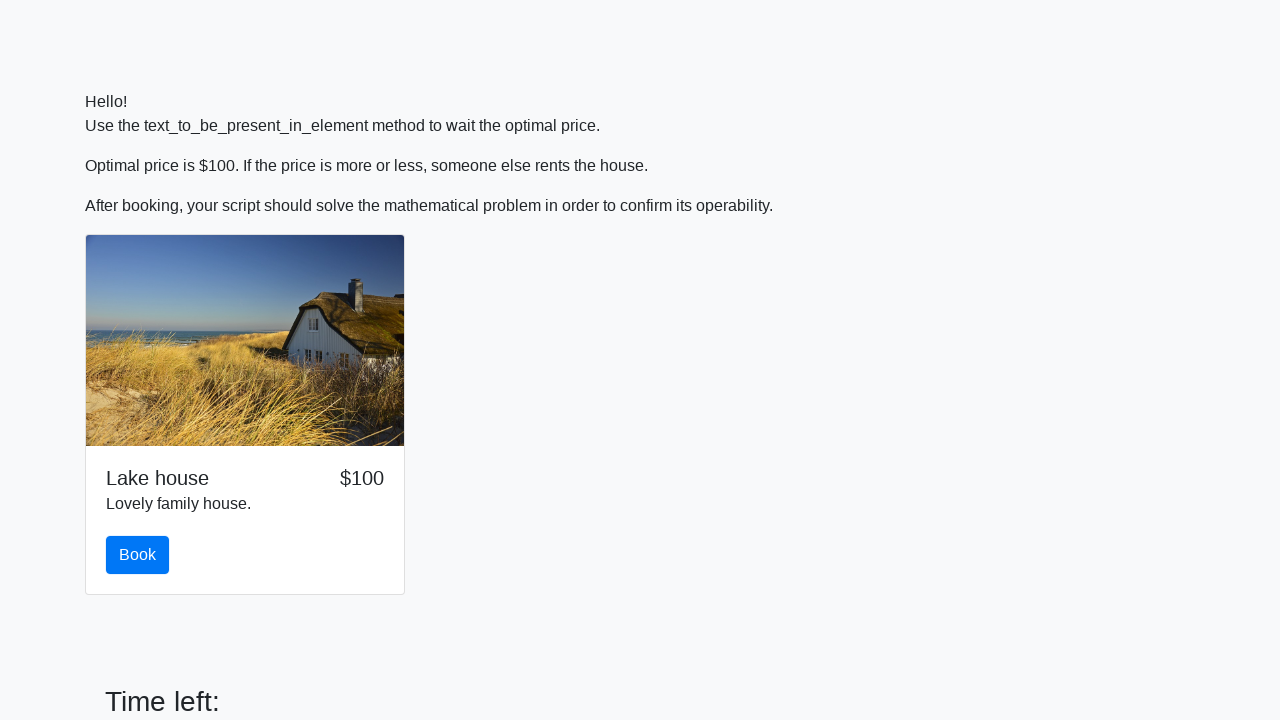

Retrieved value from input_value span: 78
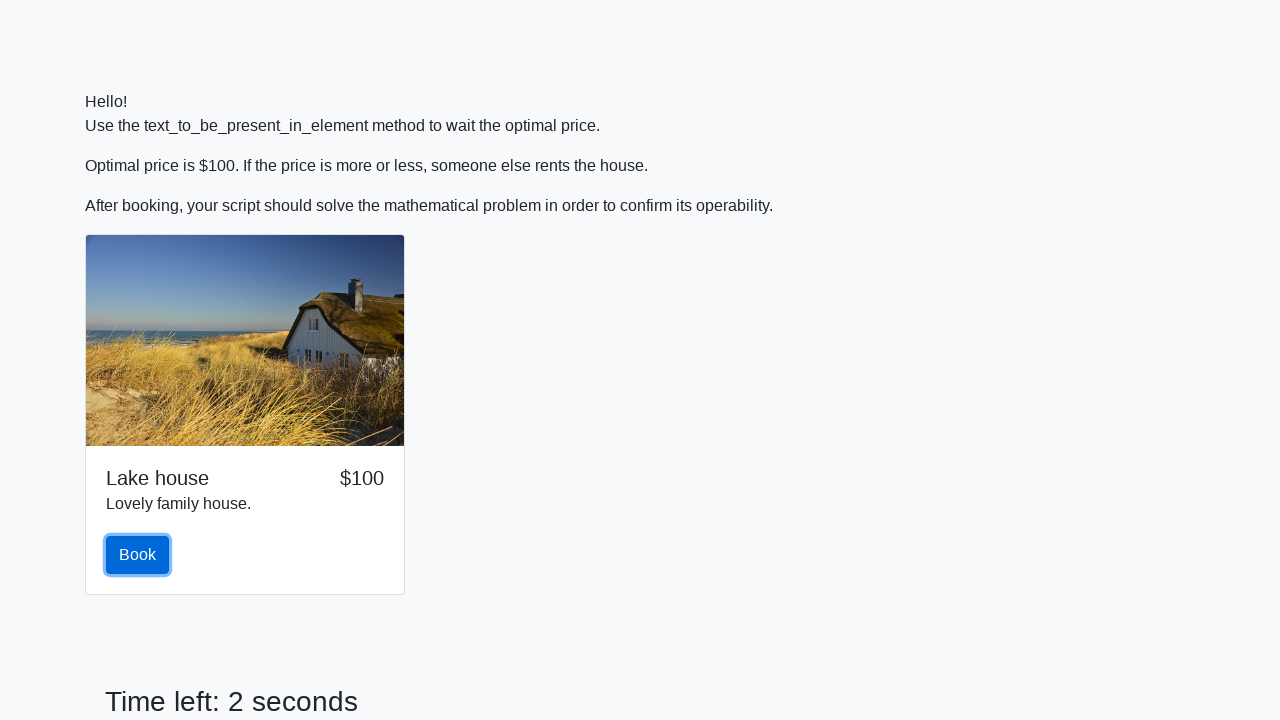

Calculated answer using formula: 1.819332720961457
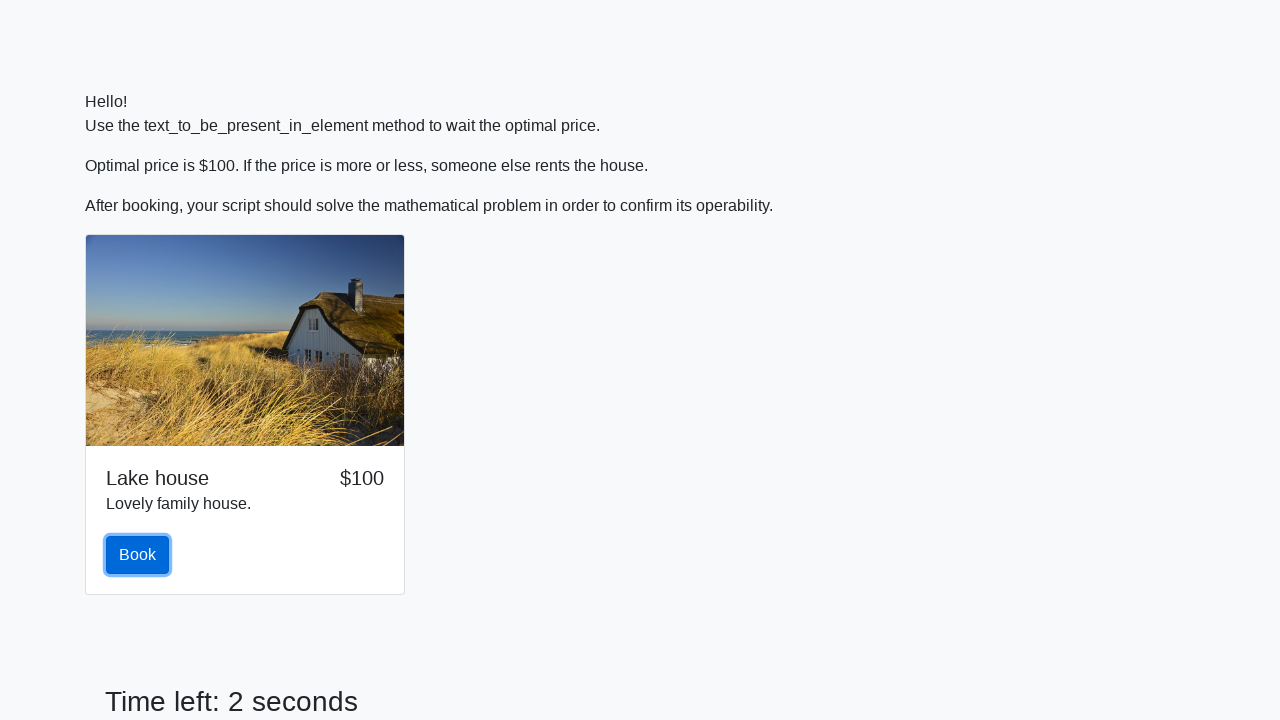

Filled answer field with calculated value: 1.819332720961457 on input#answer.form-control
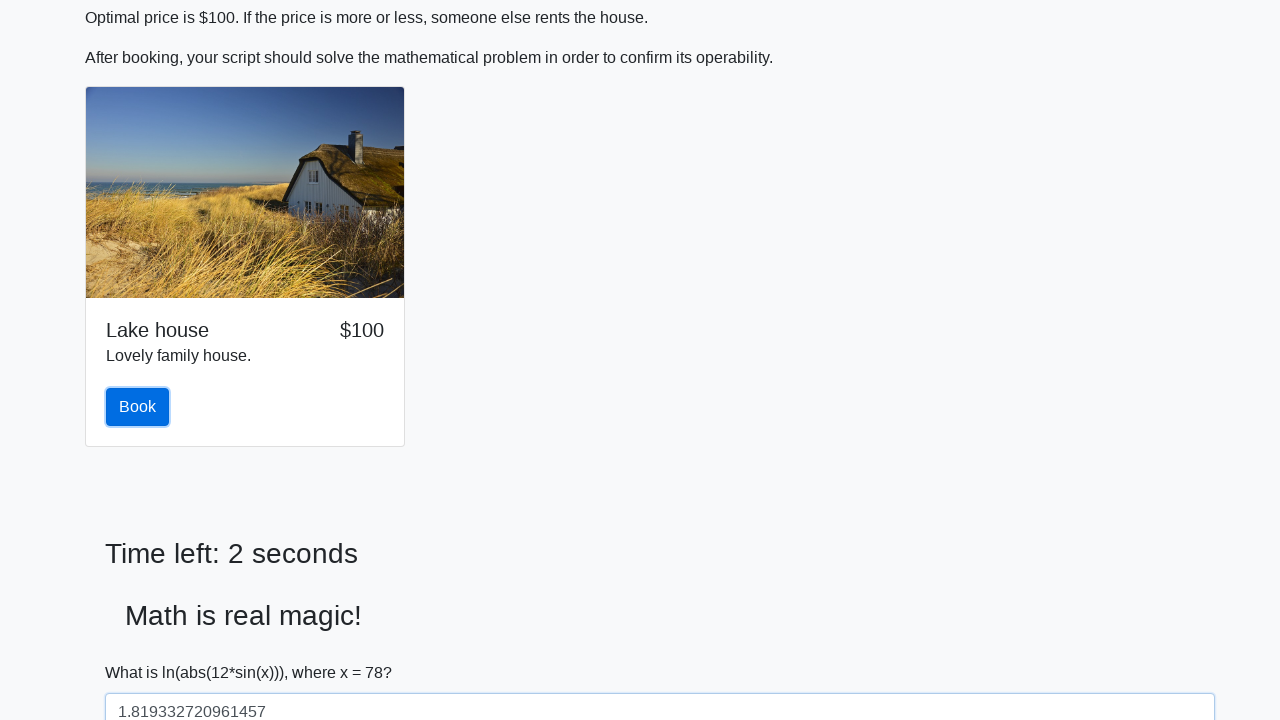

Clicked the solve/submit button to submit the form at (143, 651) on button#solve.btn.btn-primary
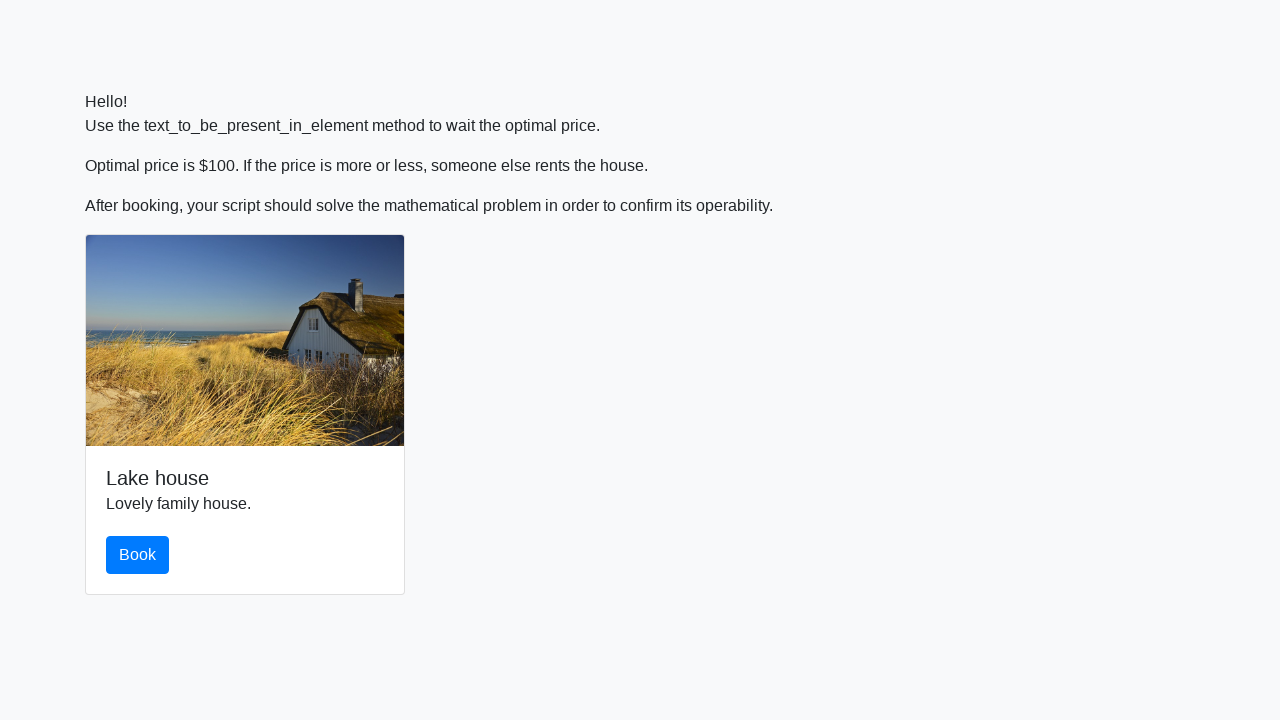

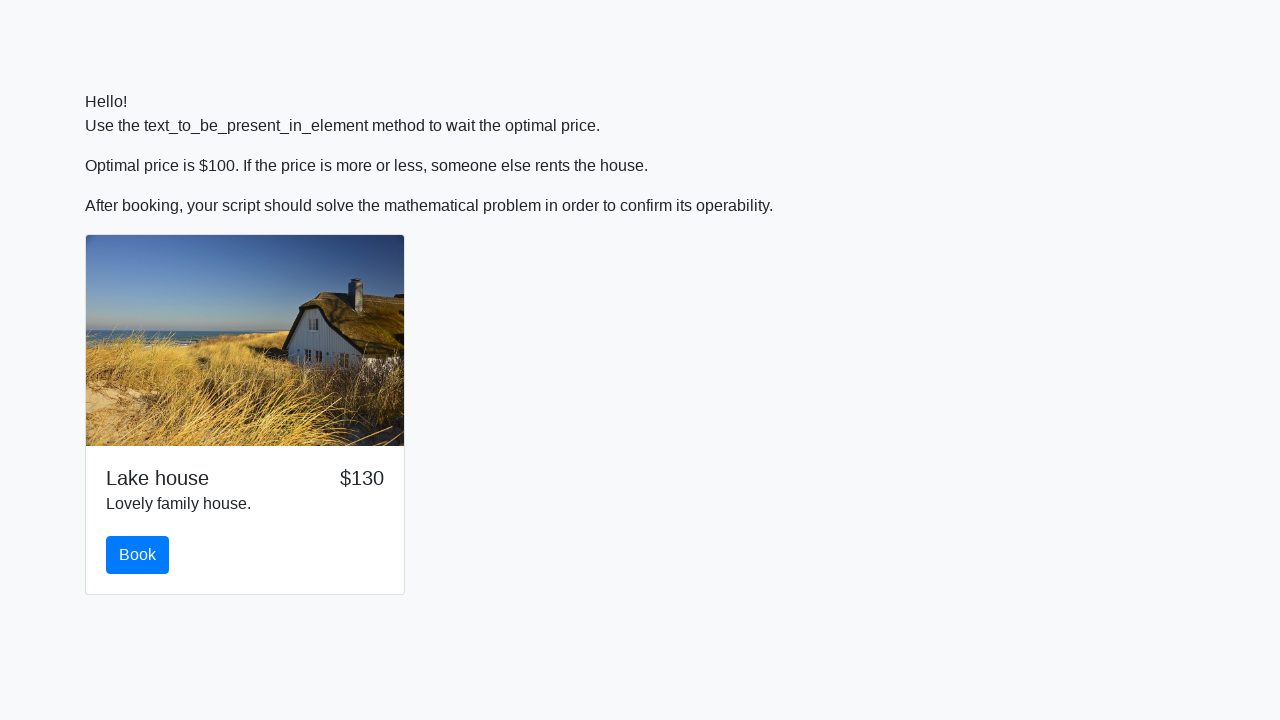